Tests that the complete all checkbox updates state when individual items are completed or cleared

Starting URL: https://demo.playwright.dev/todomvc

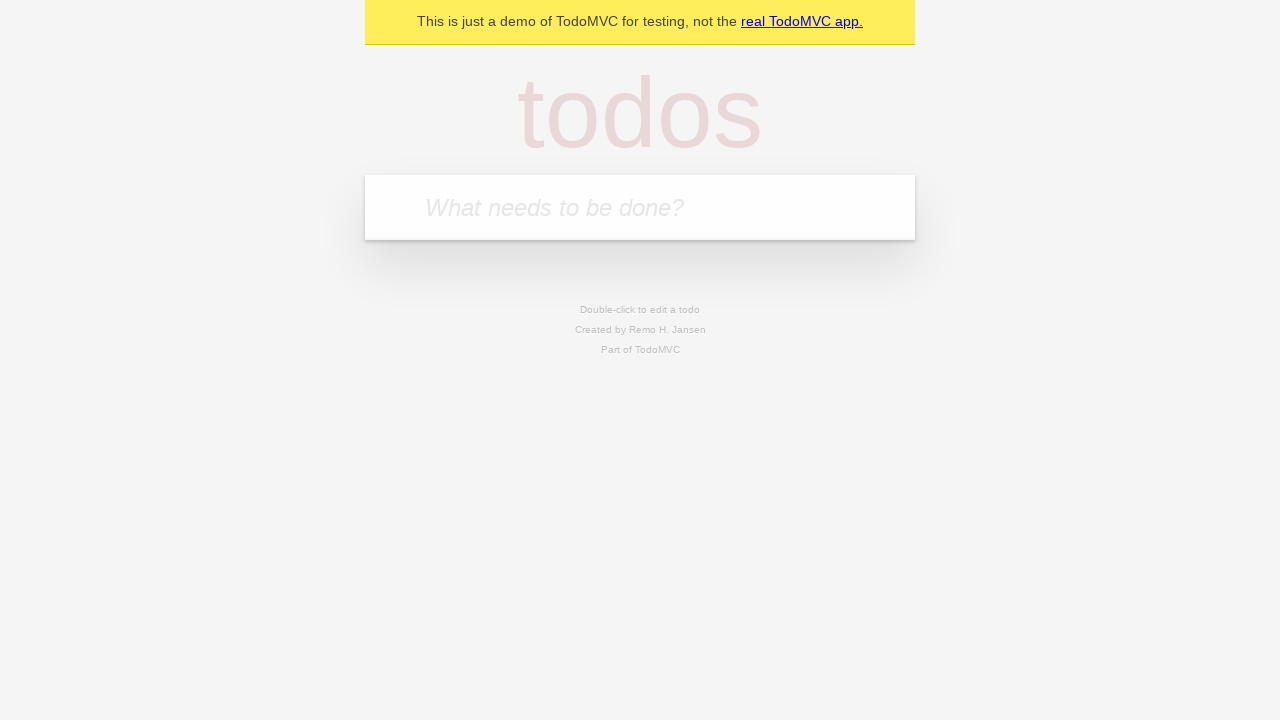

Filled new todo input with 'buy some cheese' on internal:attr=[placeholder="What needs to be done?"i]
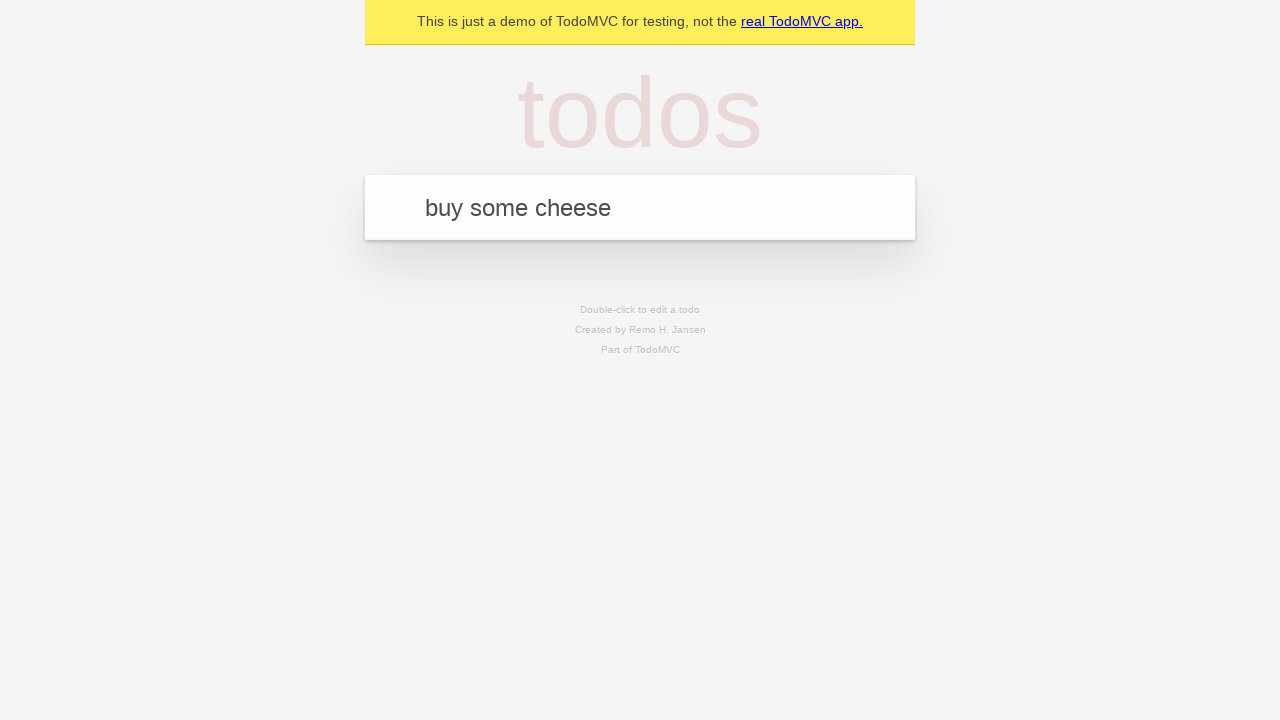

Pressed Enter to add todo 'buy some cheese' on internal:attr=[placeholder="What needs to be done?"i]
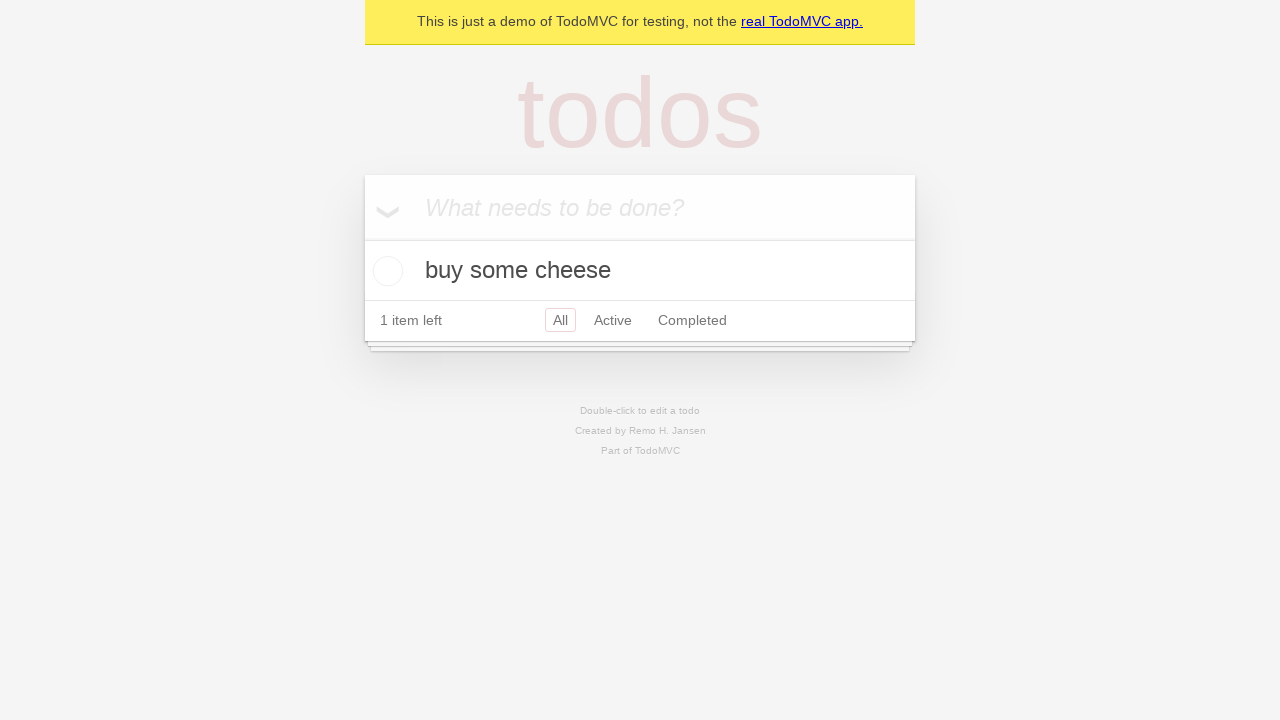

Filled new todo input with 'feed the cat' on internal:attr=[placeholder="What needs to be done?"i]
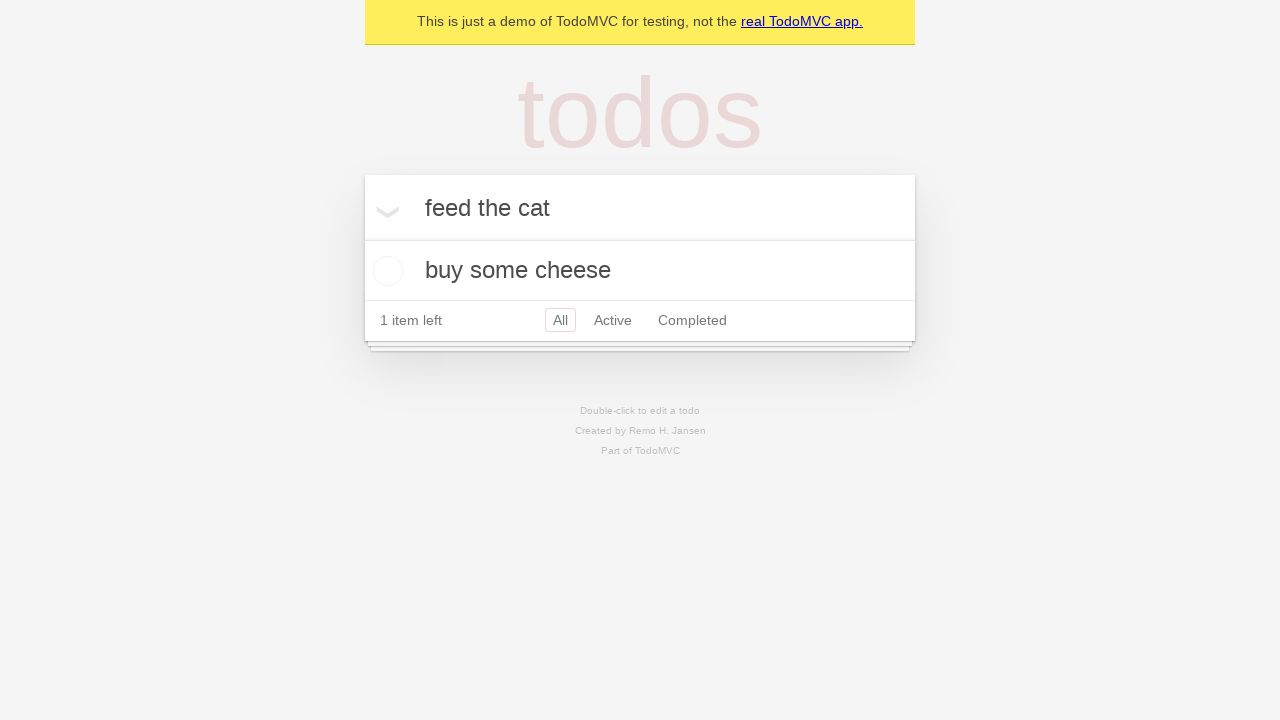

Pressed Enter to add todo 'feed the cat' on internal:attr=[placeholder="What needs to be done?"i]
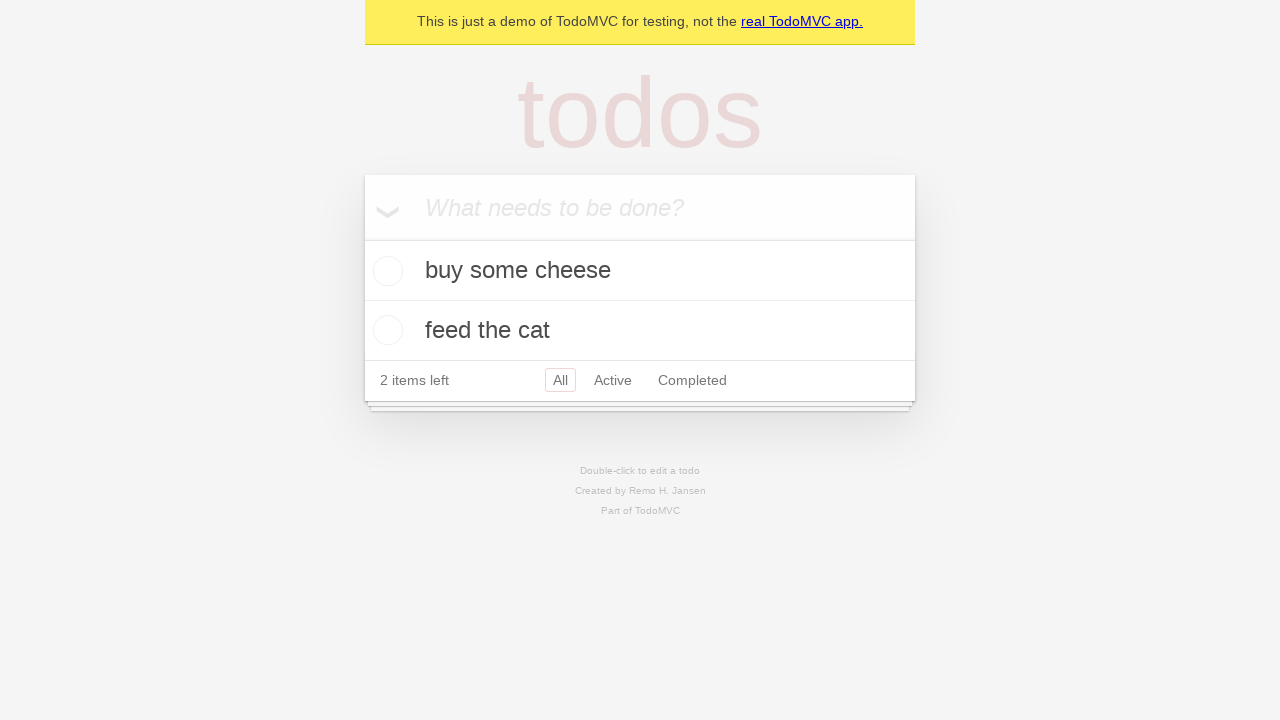

Filled new todo input with 'book a doctors appointment' on internal:attr=[placeholder="What needs to be done?"i]
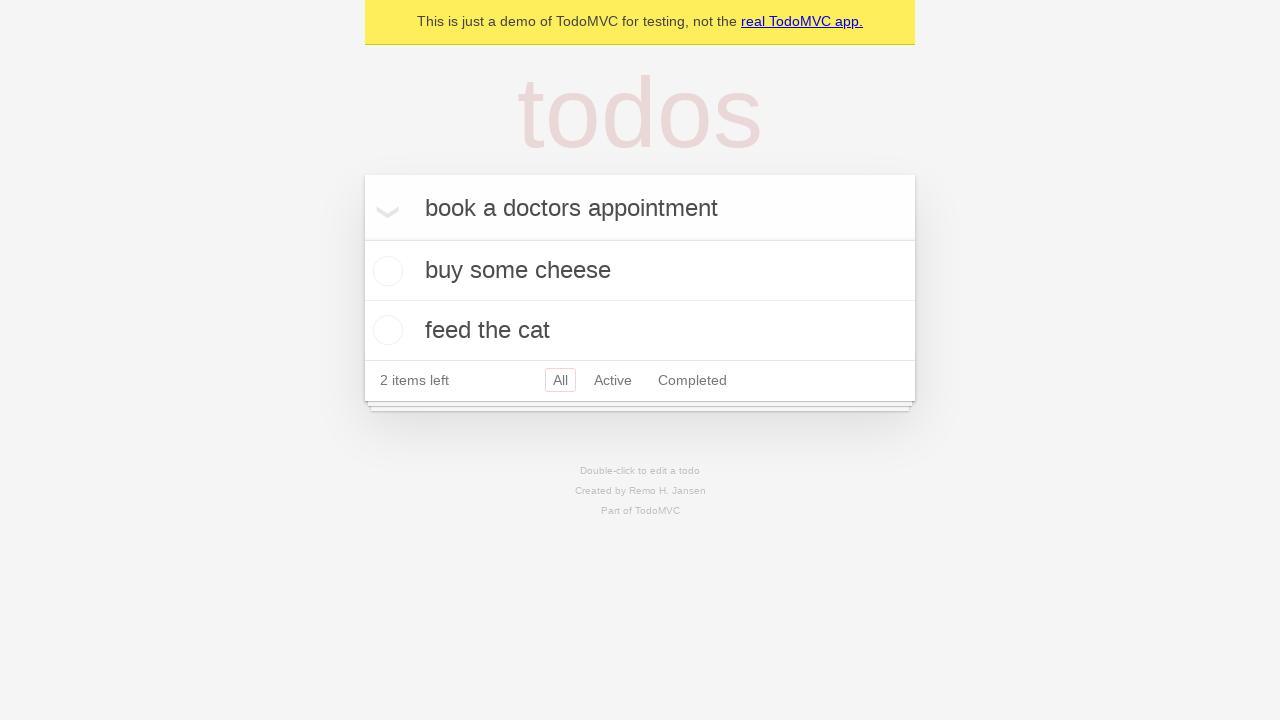

Pressed Enter to add todo 'book a doctors appointment' on internal:attr=[placeholder="What needs to be done?"i]
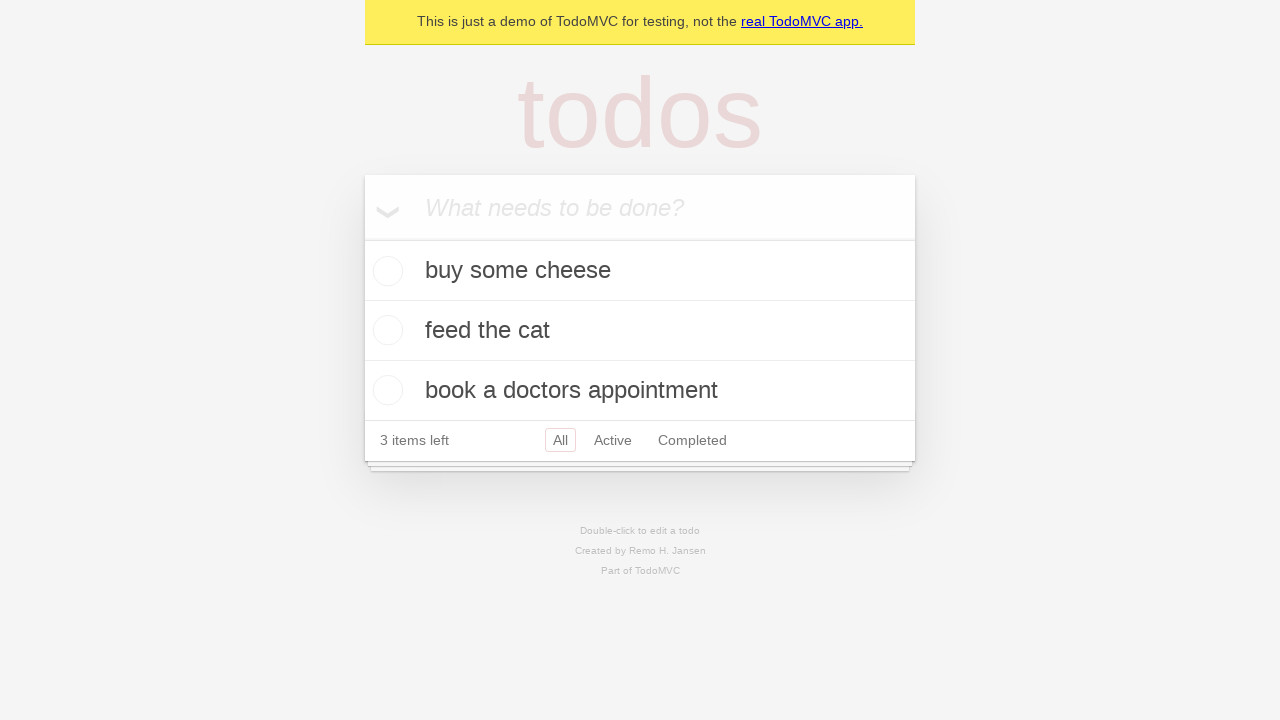

Checked 'Mark all as complete' checkbox to complete all todos at (362, 238) on internal:label="Mark all as complete"i
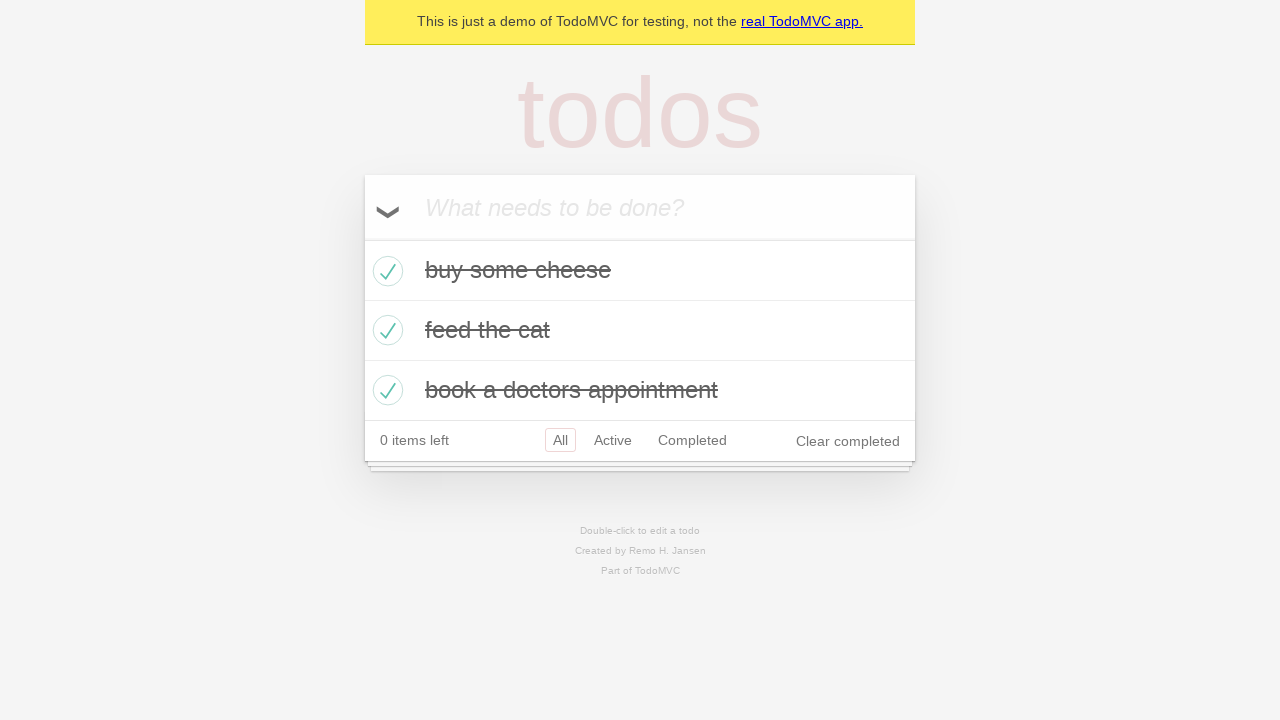

Unchecked the first todo item at (385, 271) on internal:testid=[data-testid="todo-item"s] >> nth=0 >> internal:role=checkbox
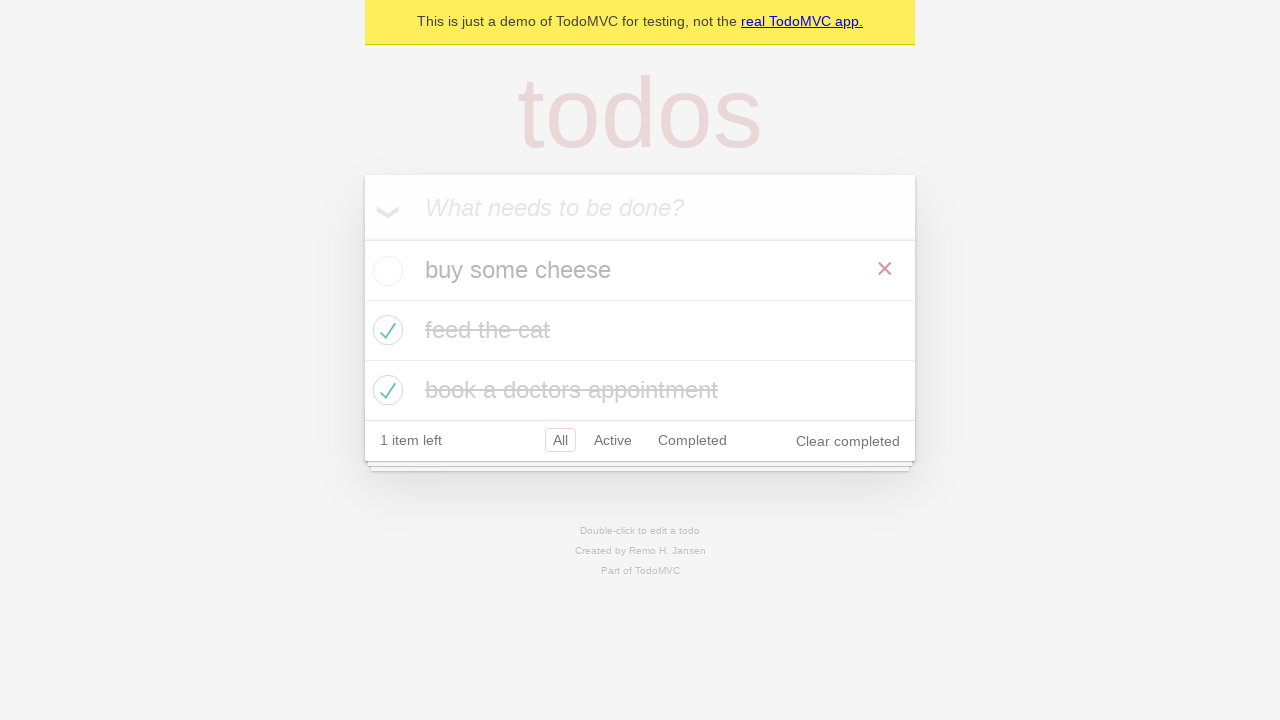

Checked the first todo item again at (385, 271) on internal:testid=[data-testid="todo-item"s] >> nth=0 >> internal:role=checkbox
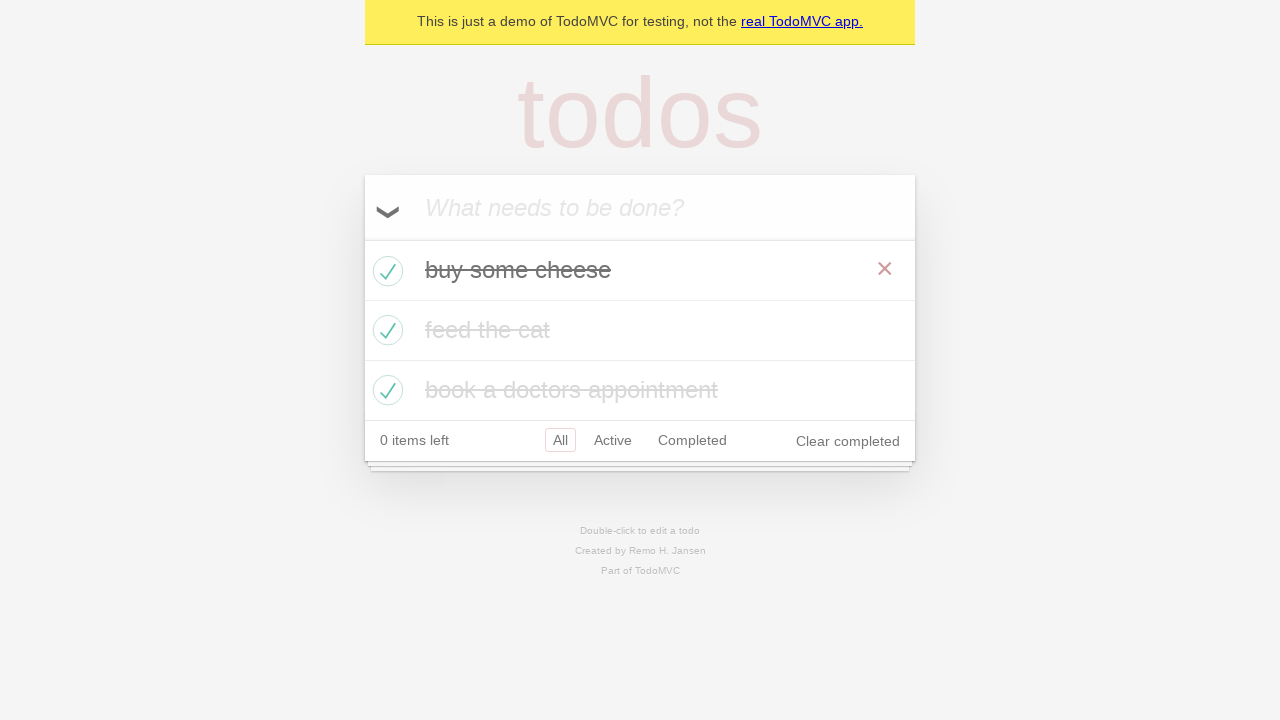

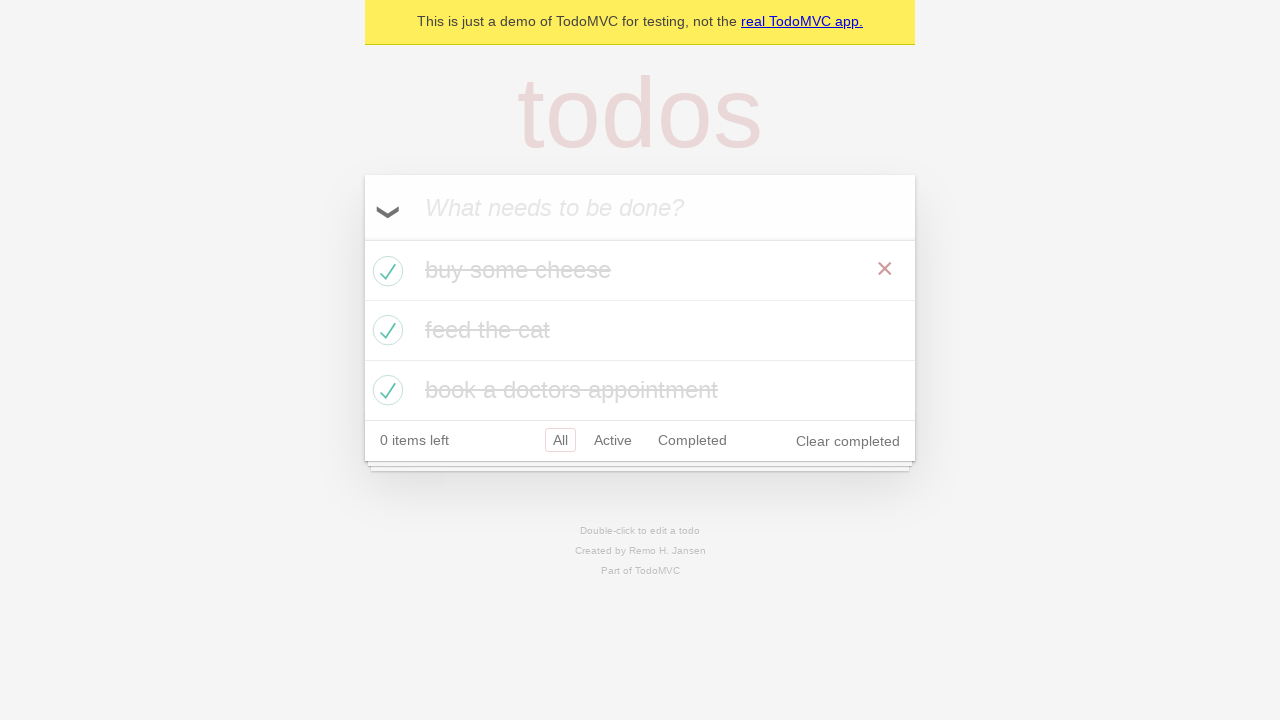